Tests clicking on the Book Store Application card on the DemoQA homepage

Starting URL: https://demoqa.com/

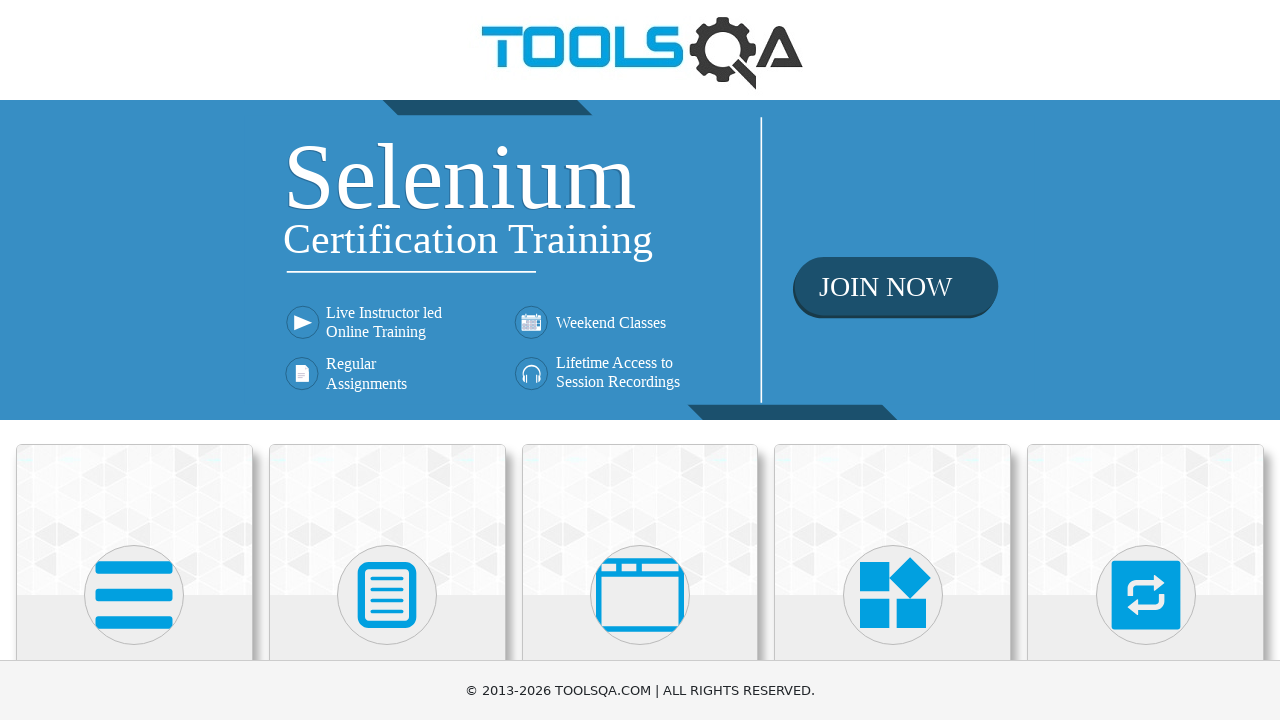

DemoQA homepage loaded and DOM content initialized
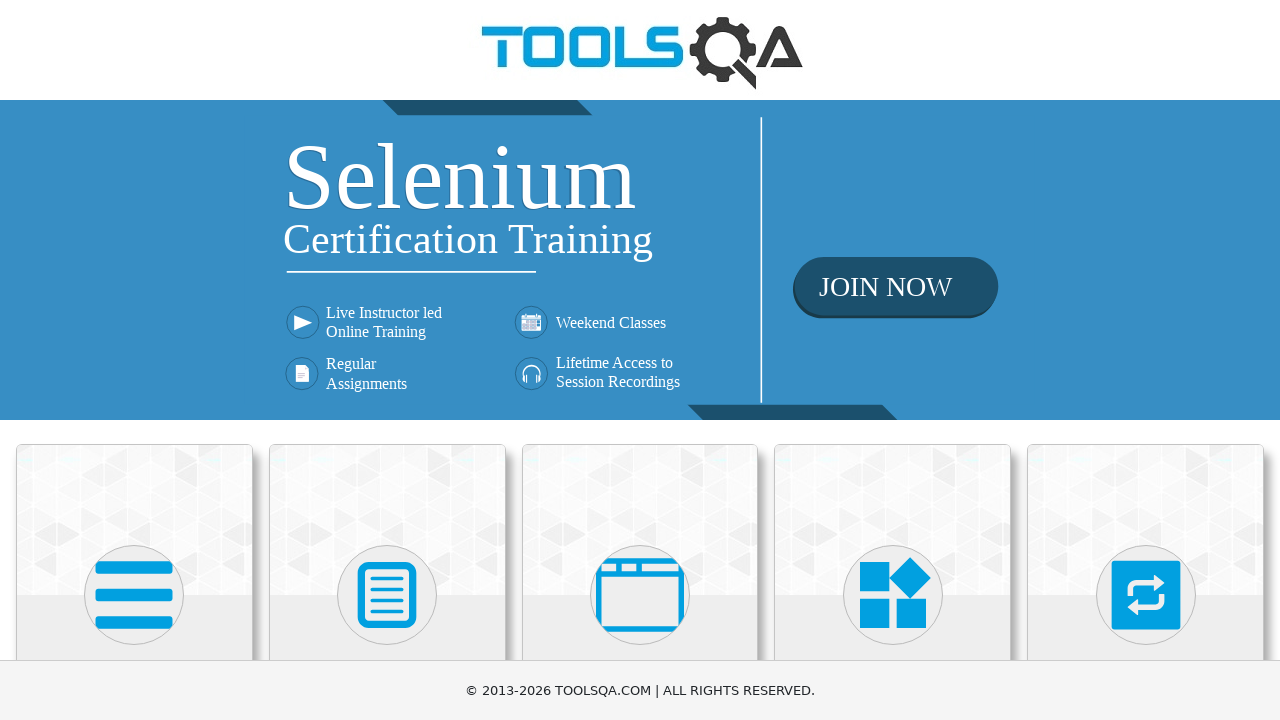

Clicked on the Book Store Application card at (134, 420) on div.card:has-text('Book Store Application')
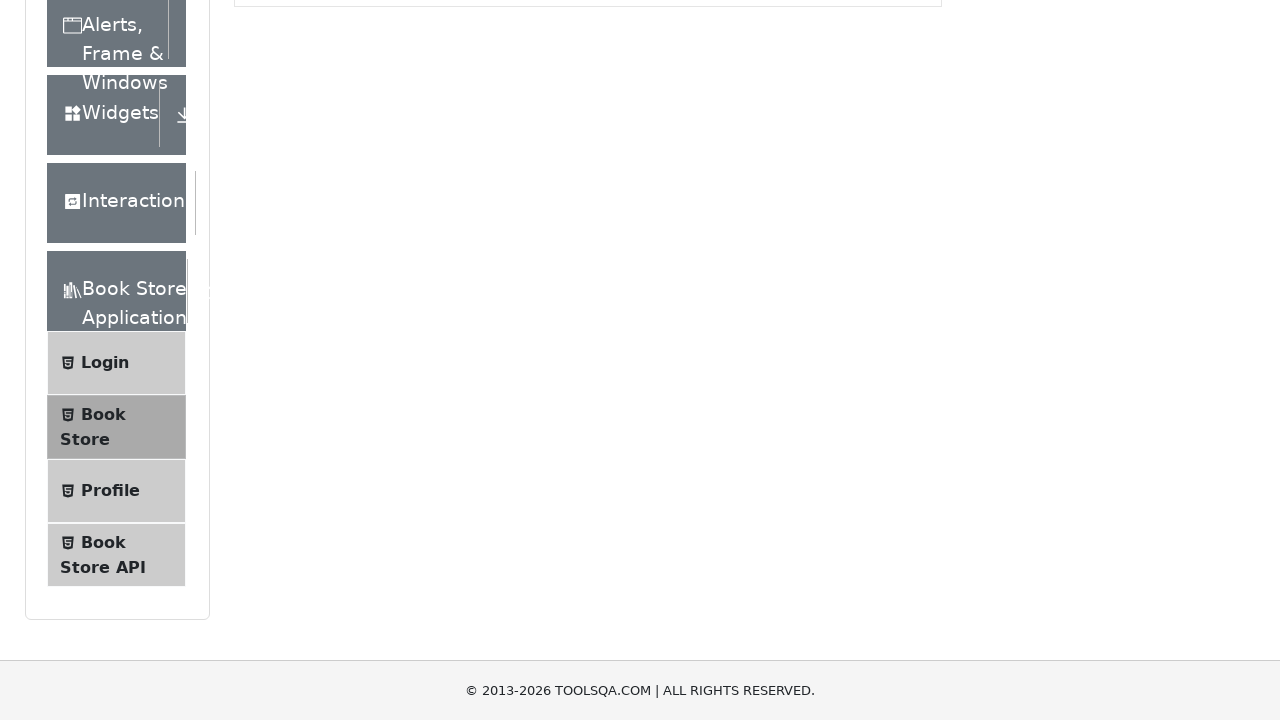

Successfully navigated to Book Store Application page
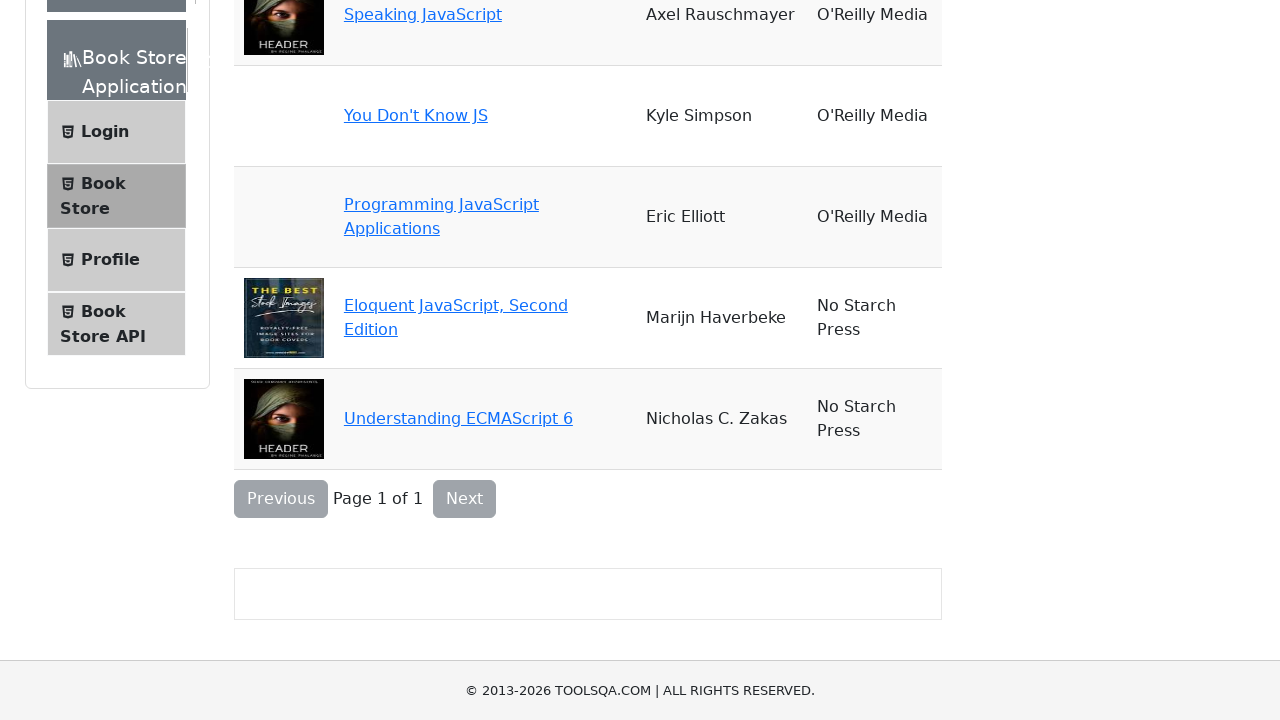

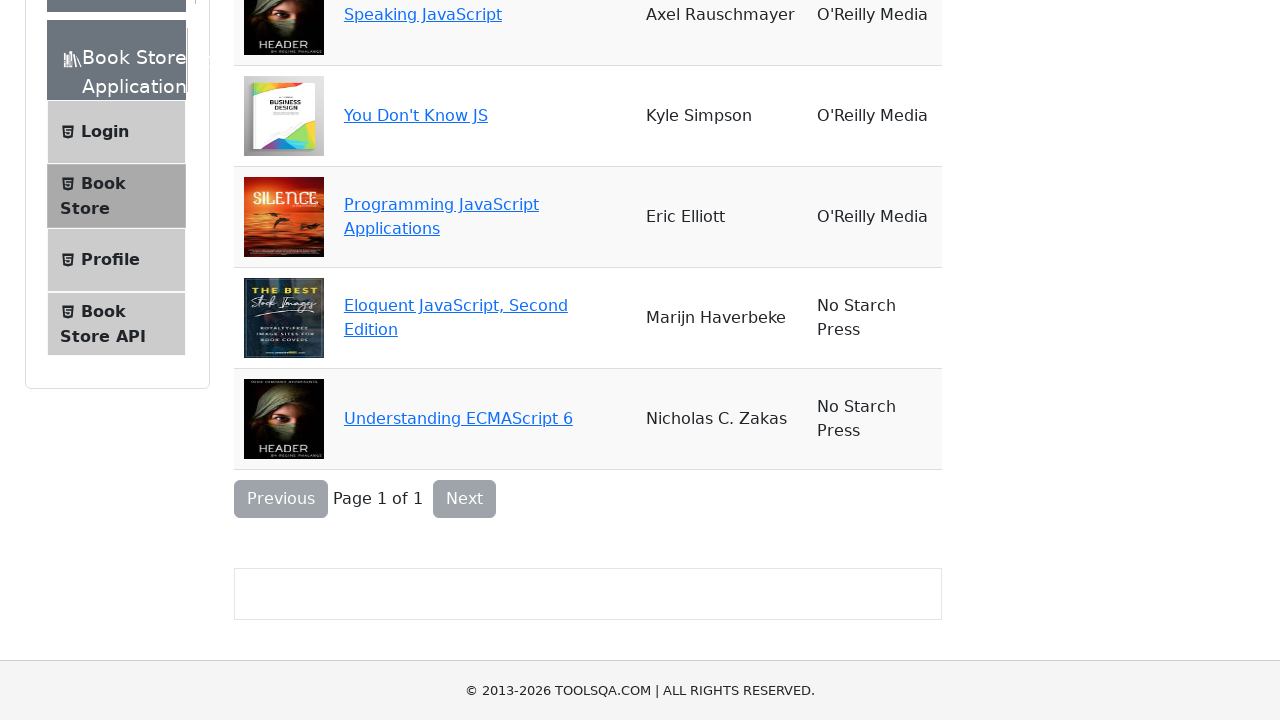